Tests radio button selection and dropdown menu functionality by clicking a radio button and selecting an option from a dropdown menu.

Starting URL: https://rahulshettyacademy.com/AutomationPractice/

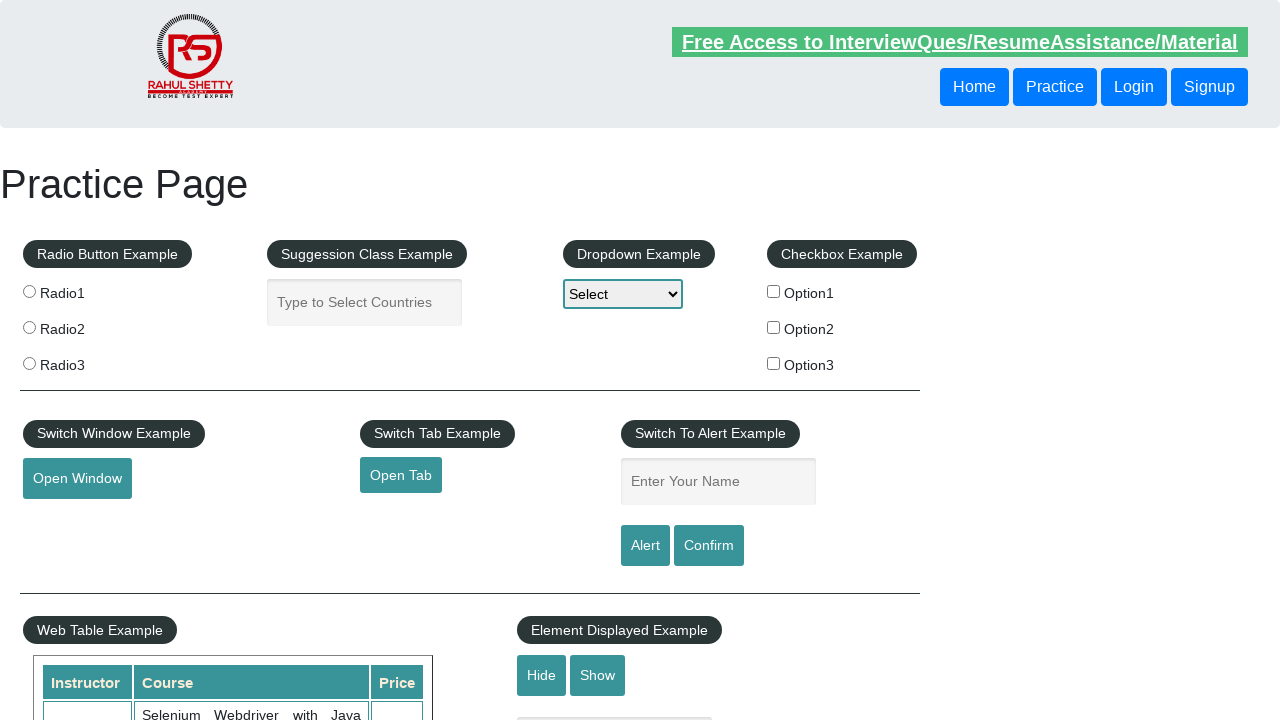

Clicked radio button 1 at (29, 291) on input[value='radio1']
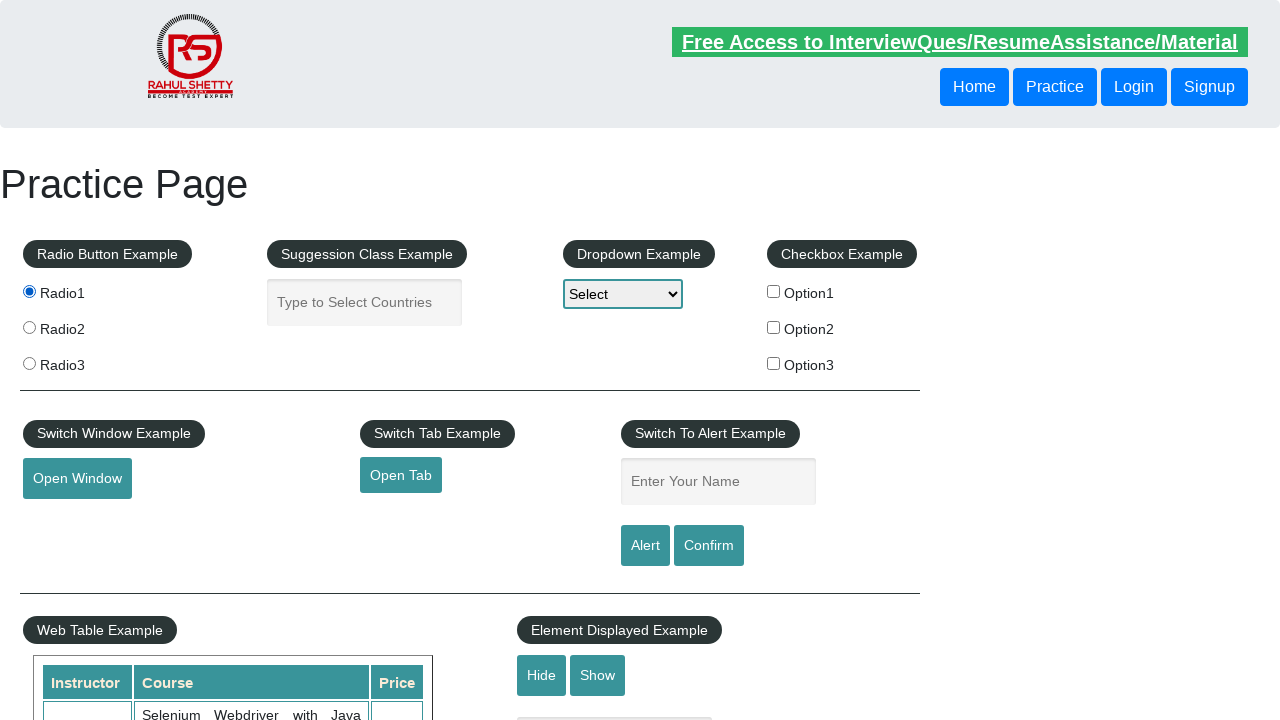

Clicked dropdown menu to open it at (623, 294) on #dropdown-class-example
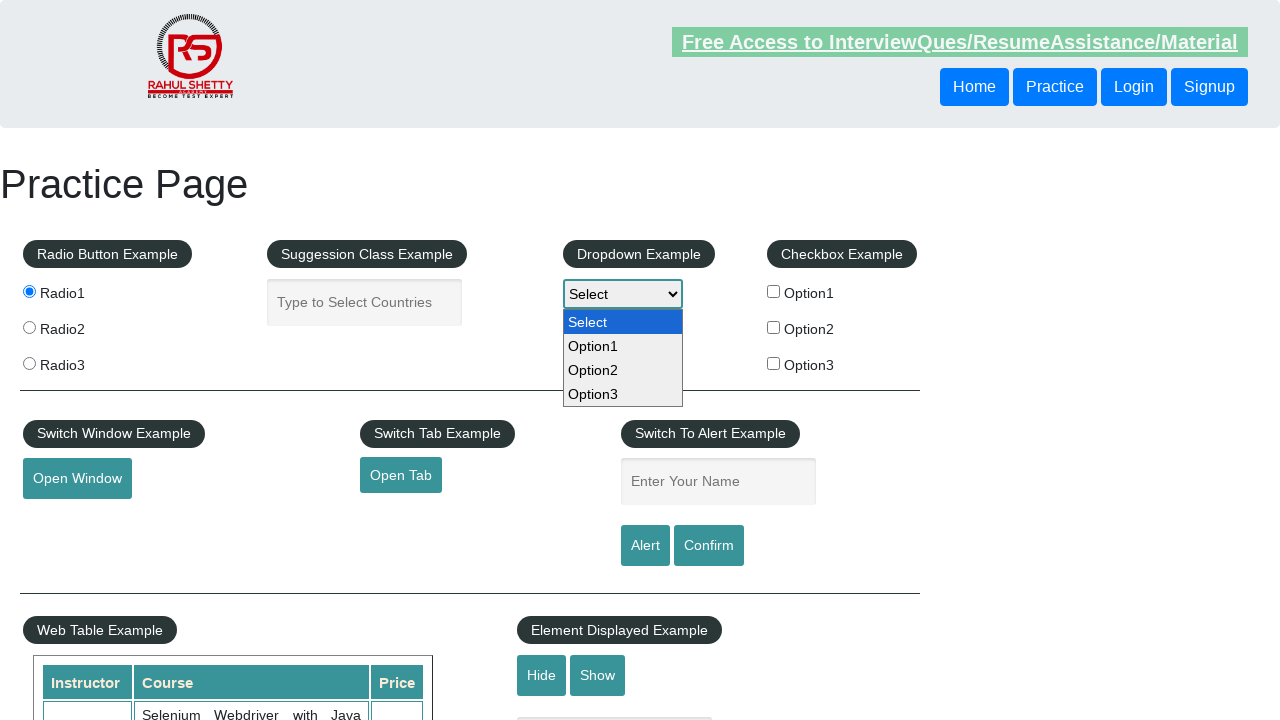

Selected option 2 from the dropdown menu on #dropdown-class-example
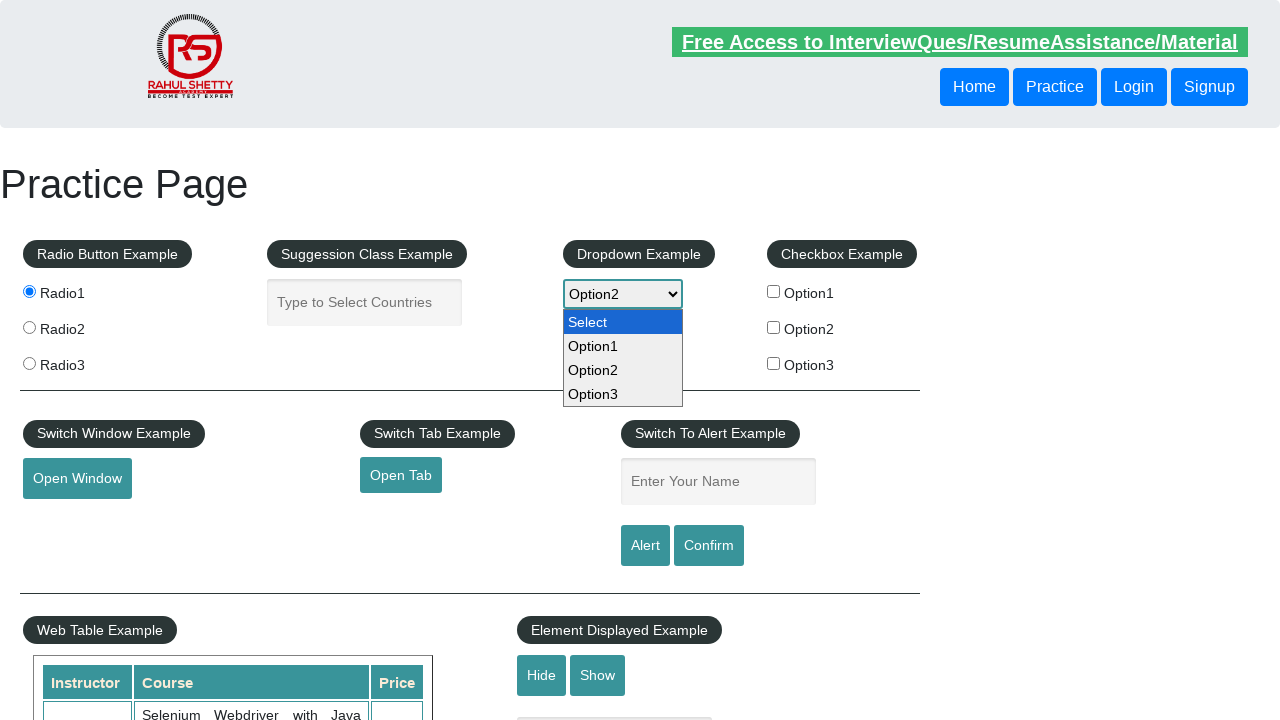

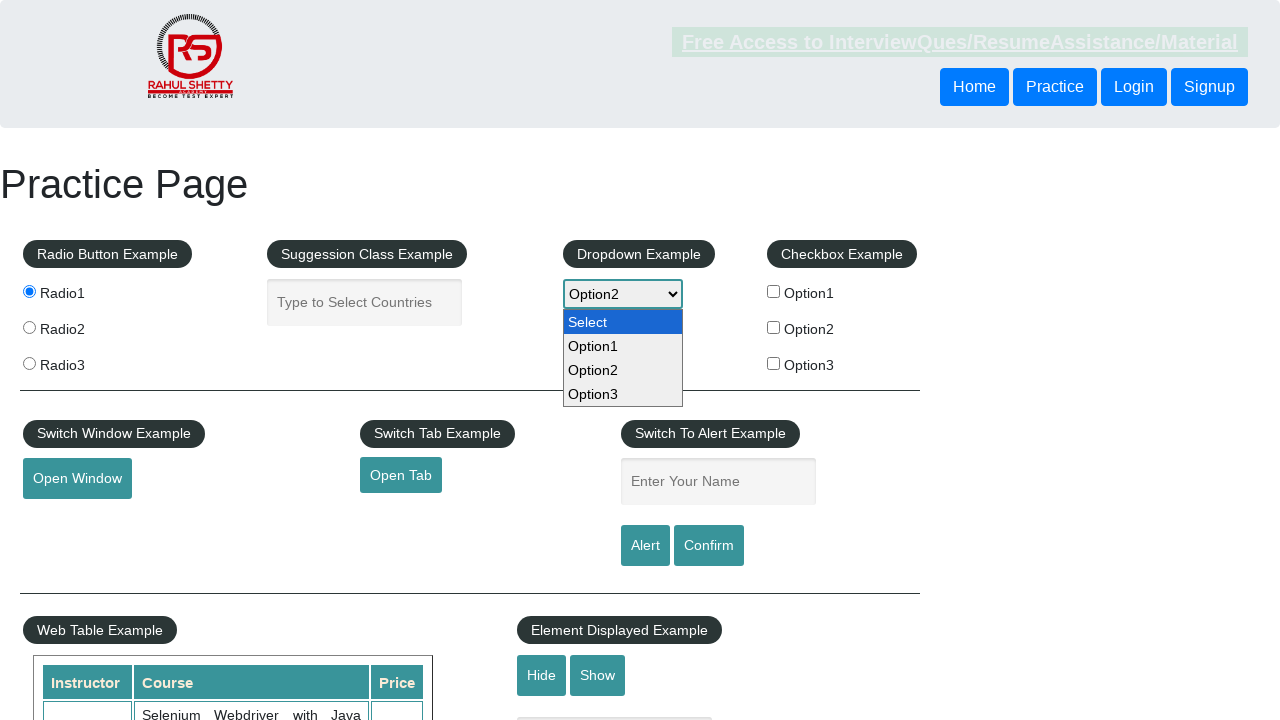